Tests form input by entering text into the name field

Starting URL: https://www.tutorialspoint.com/selenium/practice/selenium_automation_practice.php

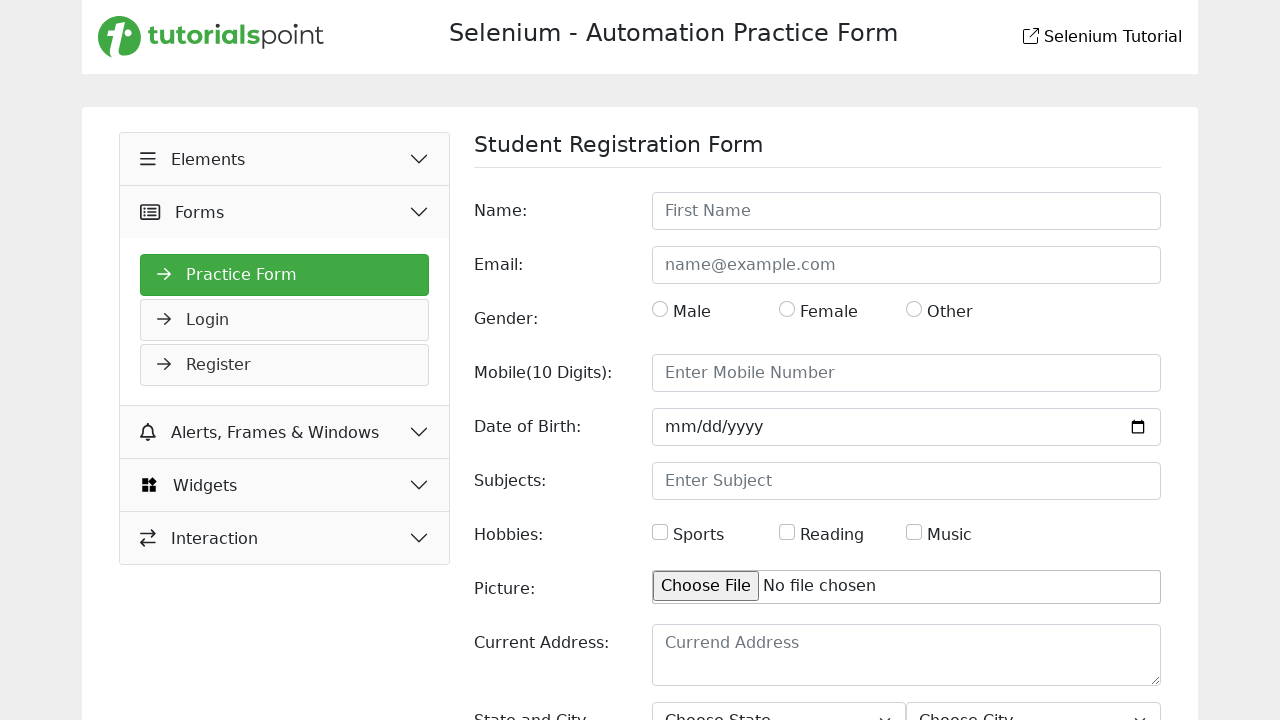

Entered 'Zafrin Chowdhury' into the name field on input#name
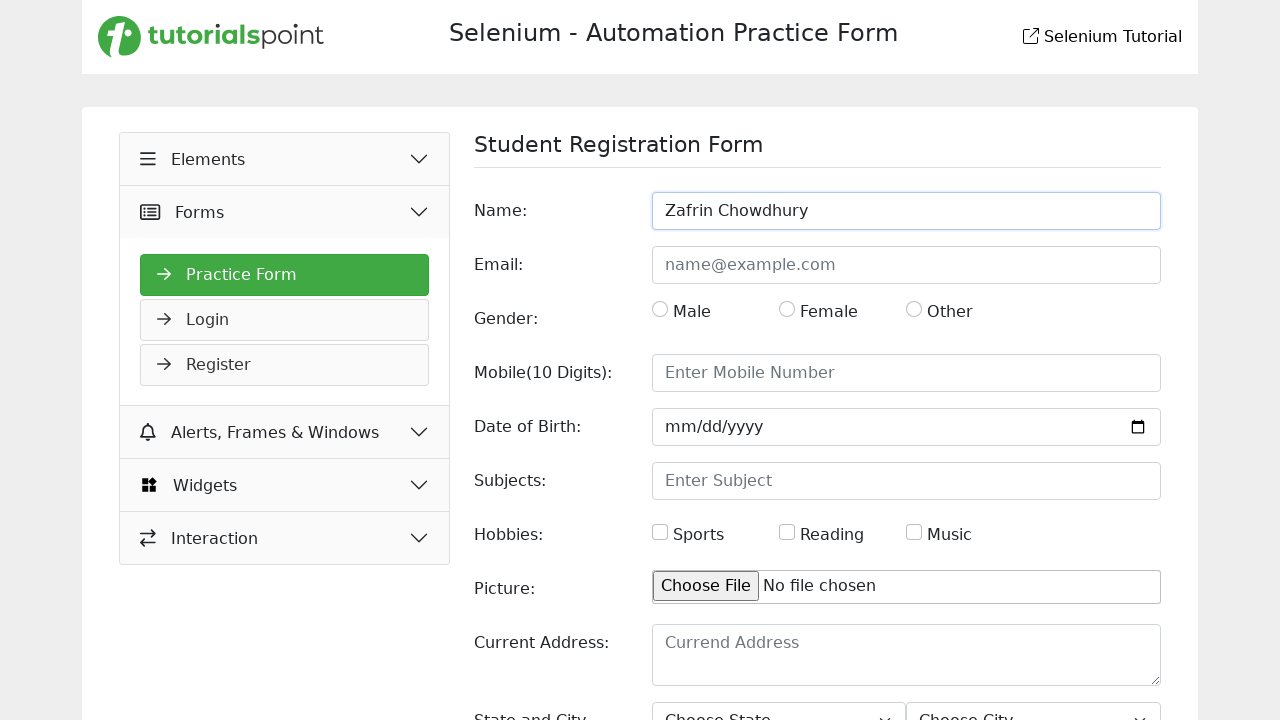

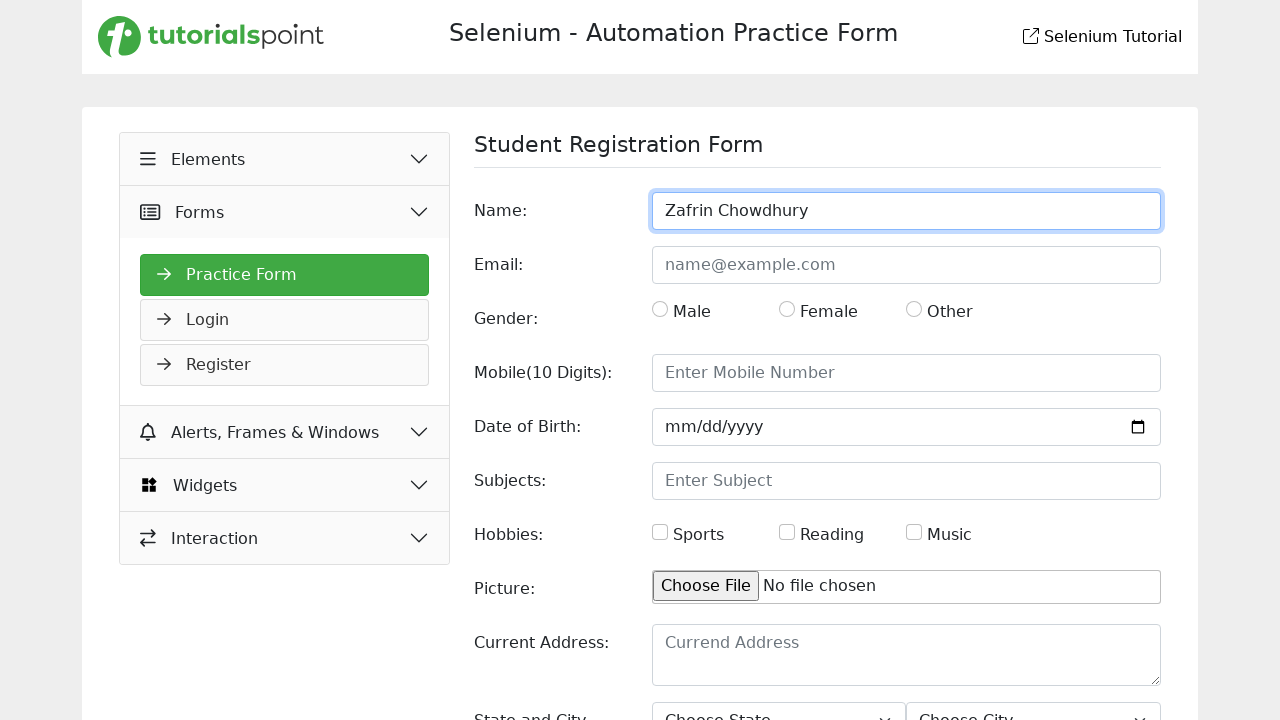